Tests the chatbot functionality by navigating to the chatbot, entering a message, and verifying a response appears

Starting URL: https://rotype-staging-87h9l.ondigitalocean.app/

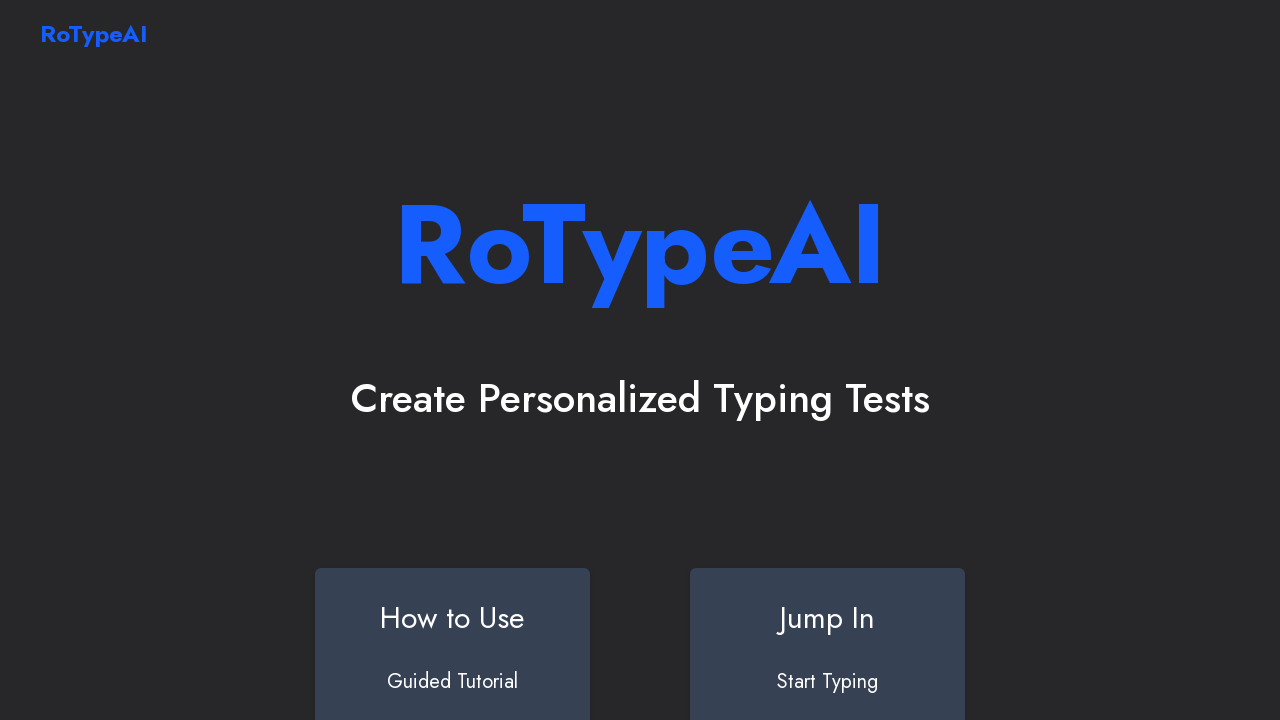

Waited 3 seconds for page to load
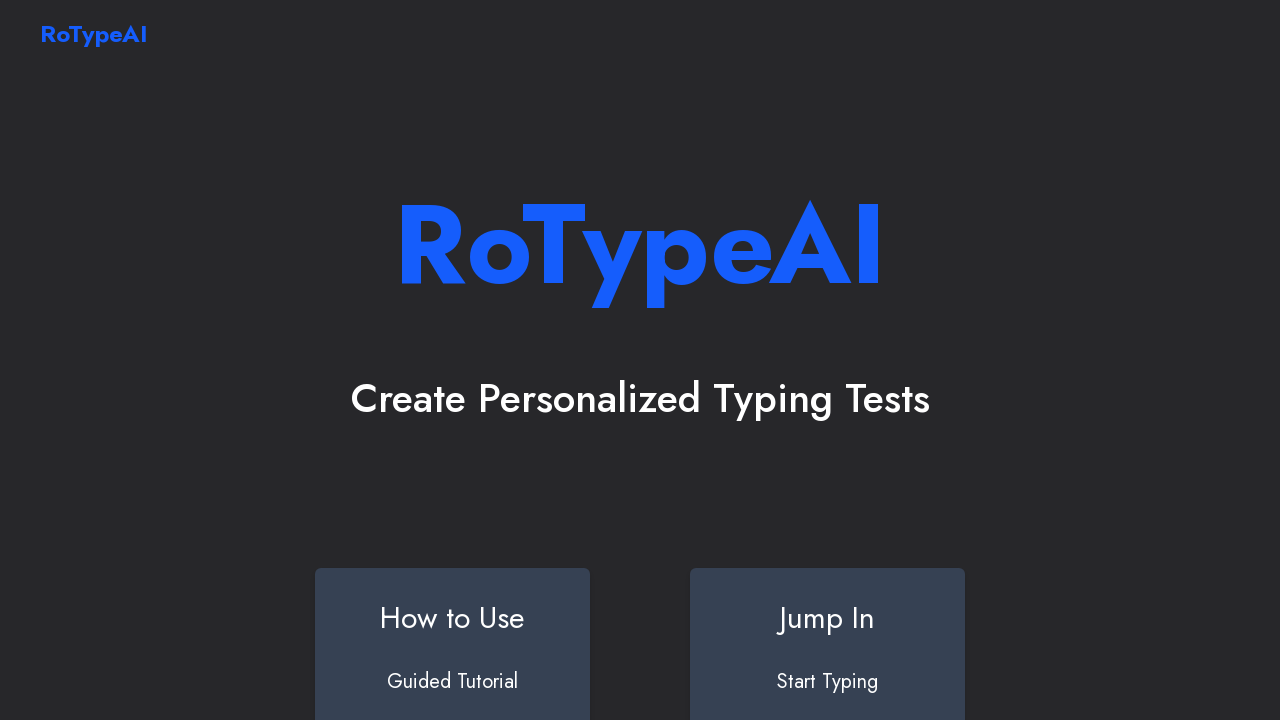

Title element became visible
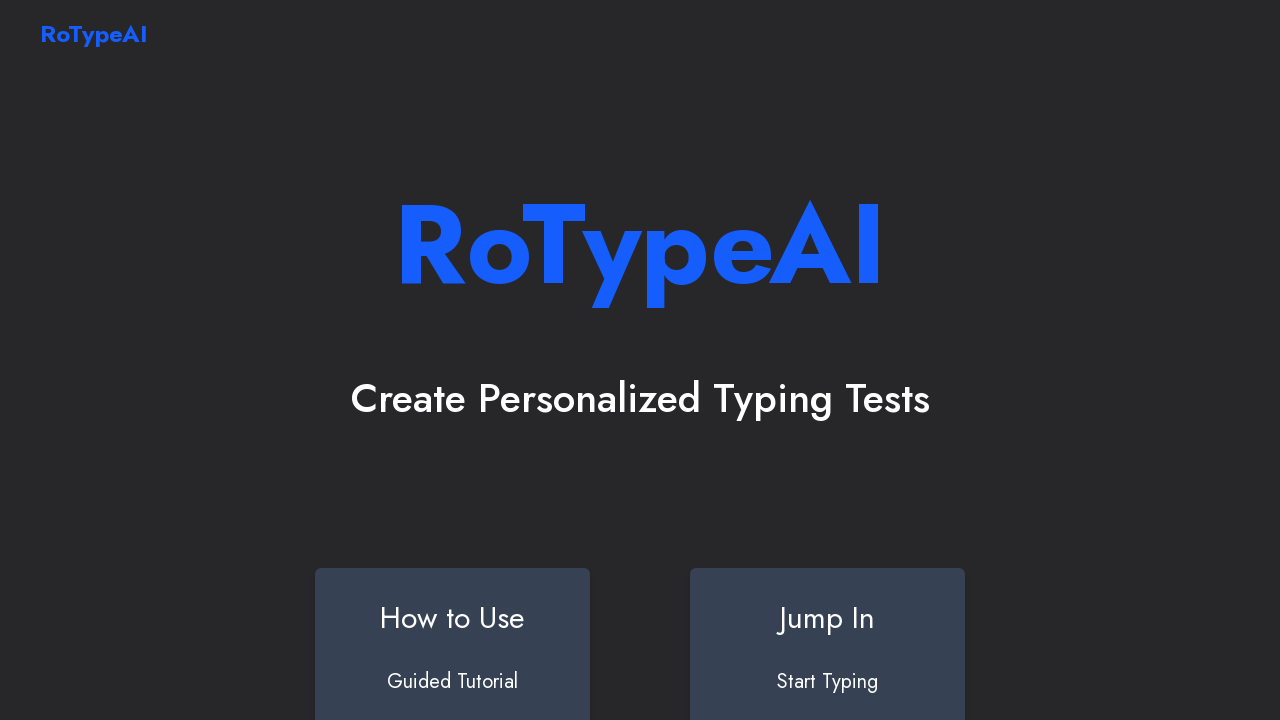

Jump In button element found and ready
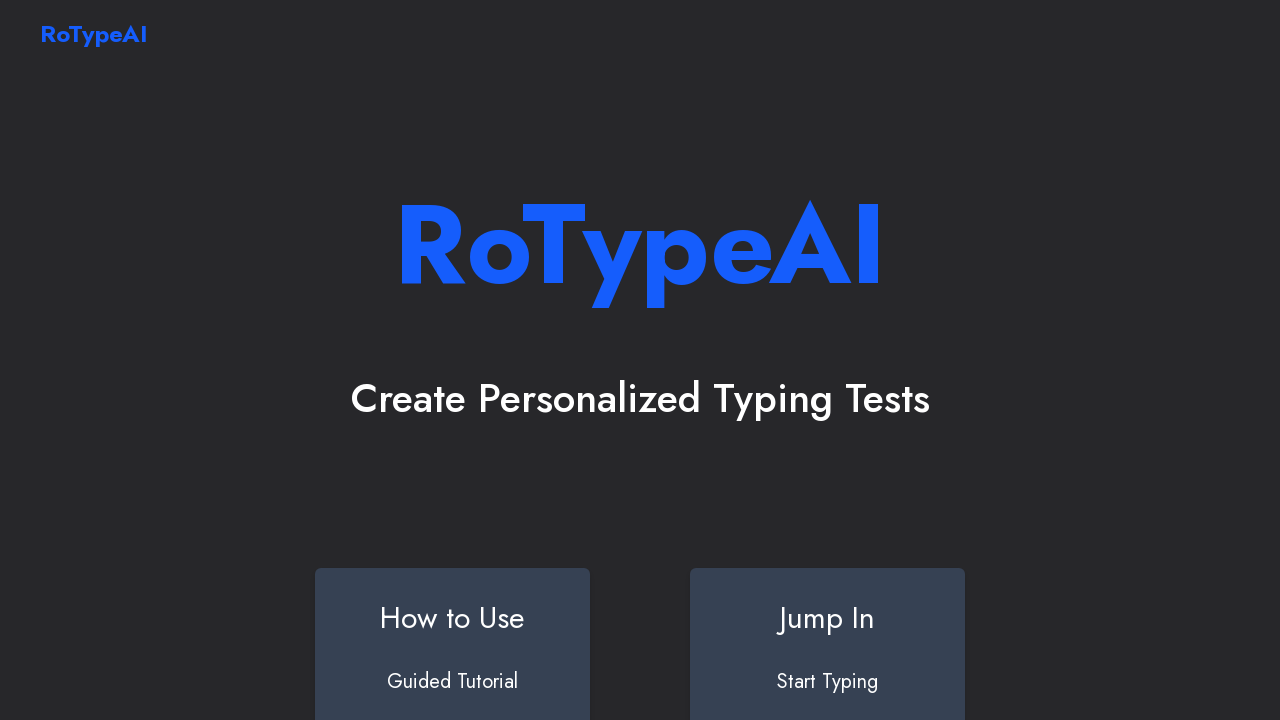

Jump In button scrolled into view
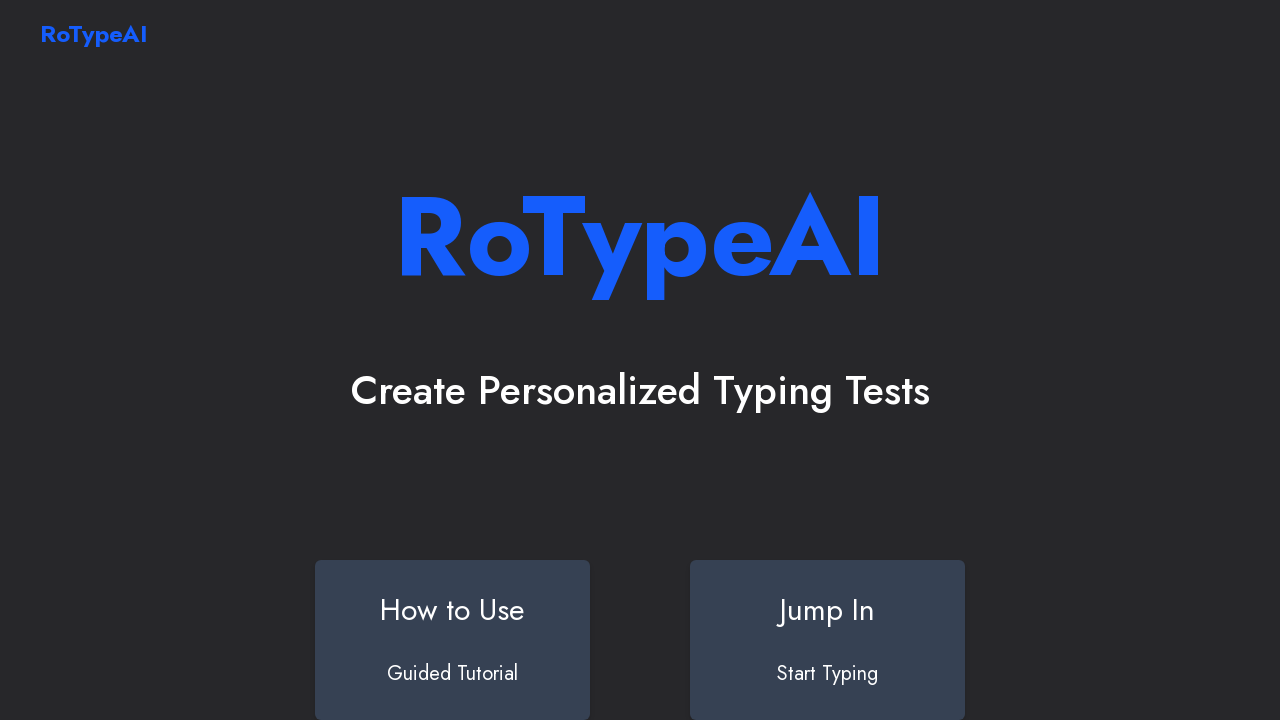

Clicked Jump In button
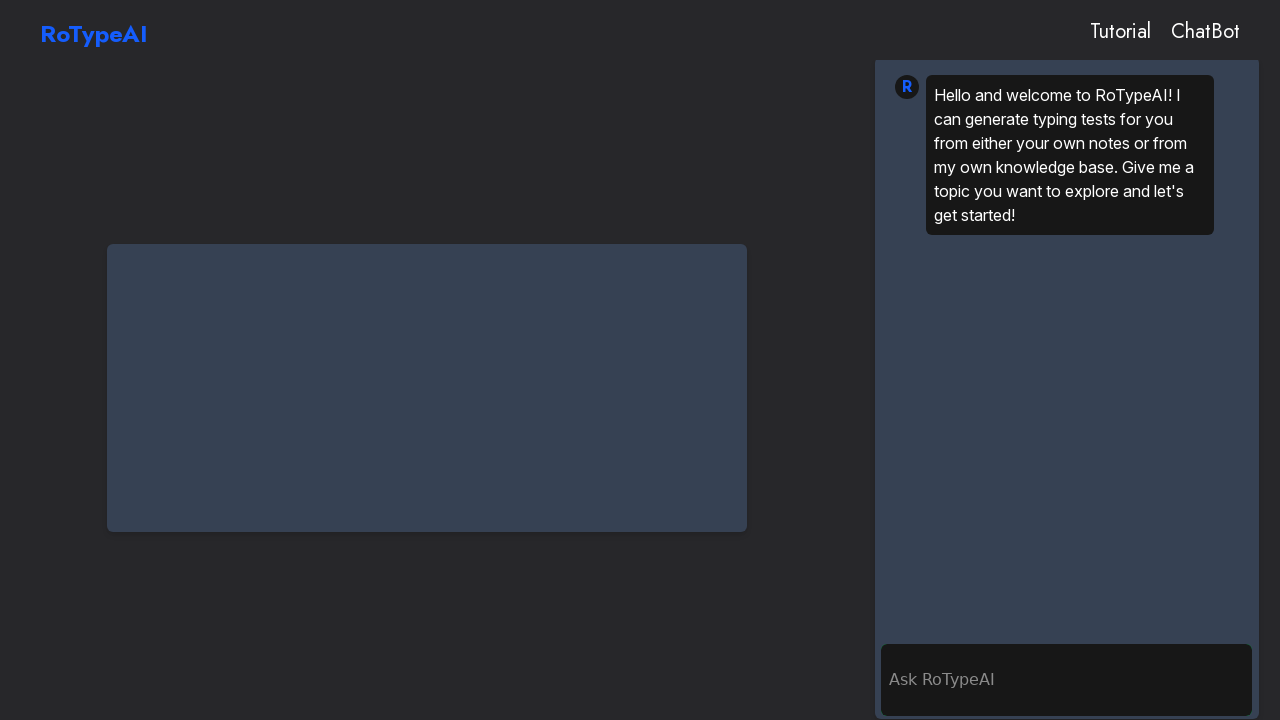

Navigated to Chatbot page
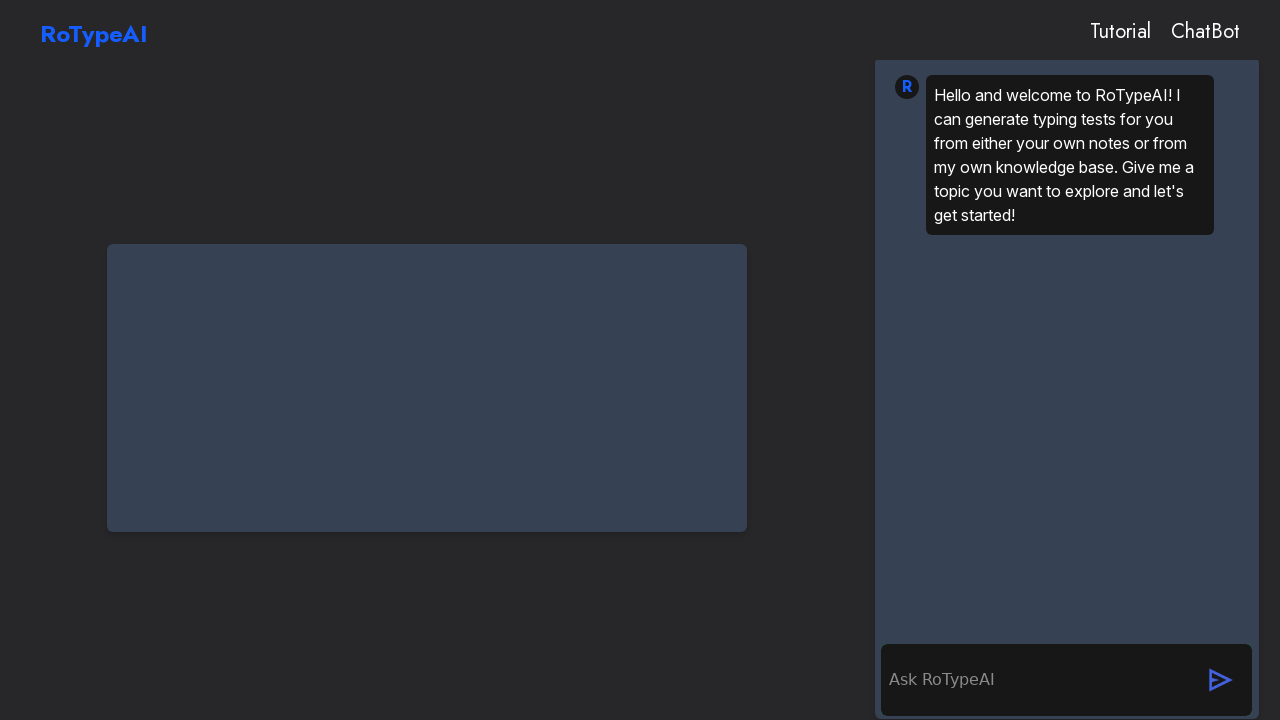

Waited 5 seconds for chatbot page to fully load
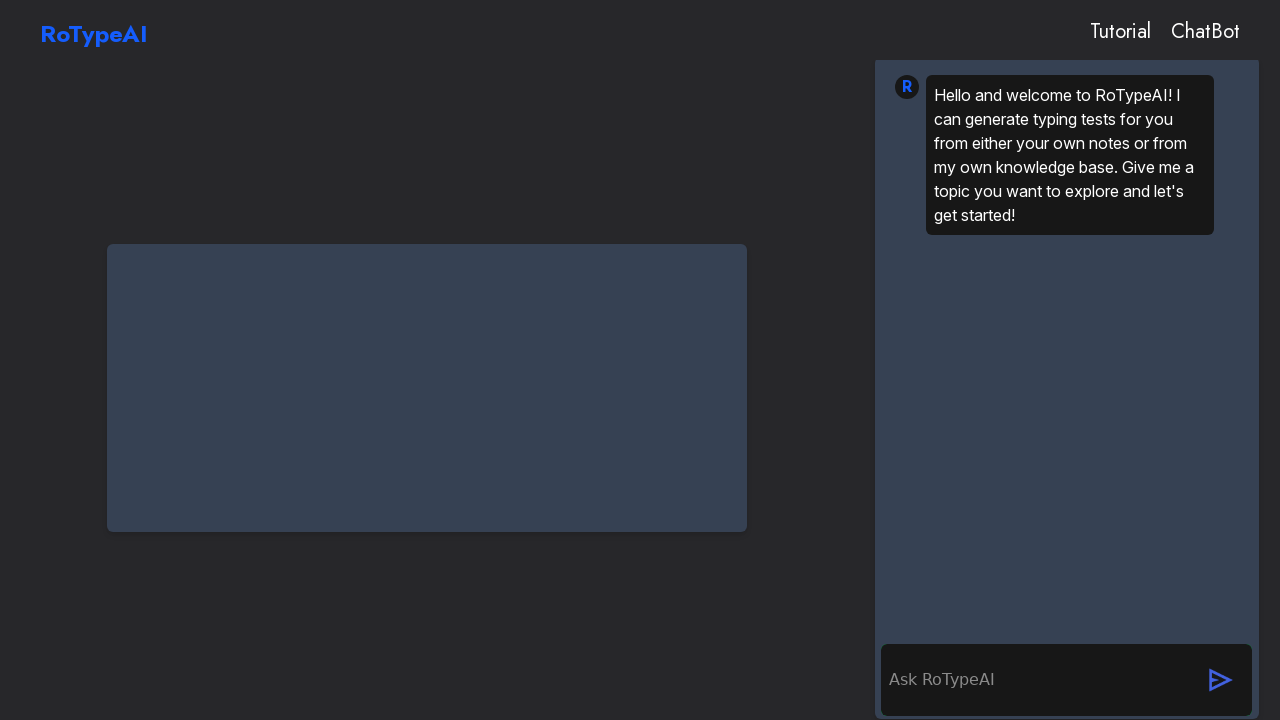

Chat container became visible
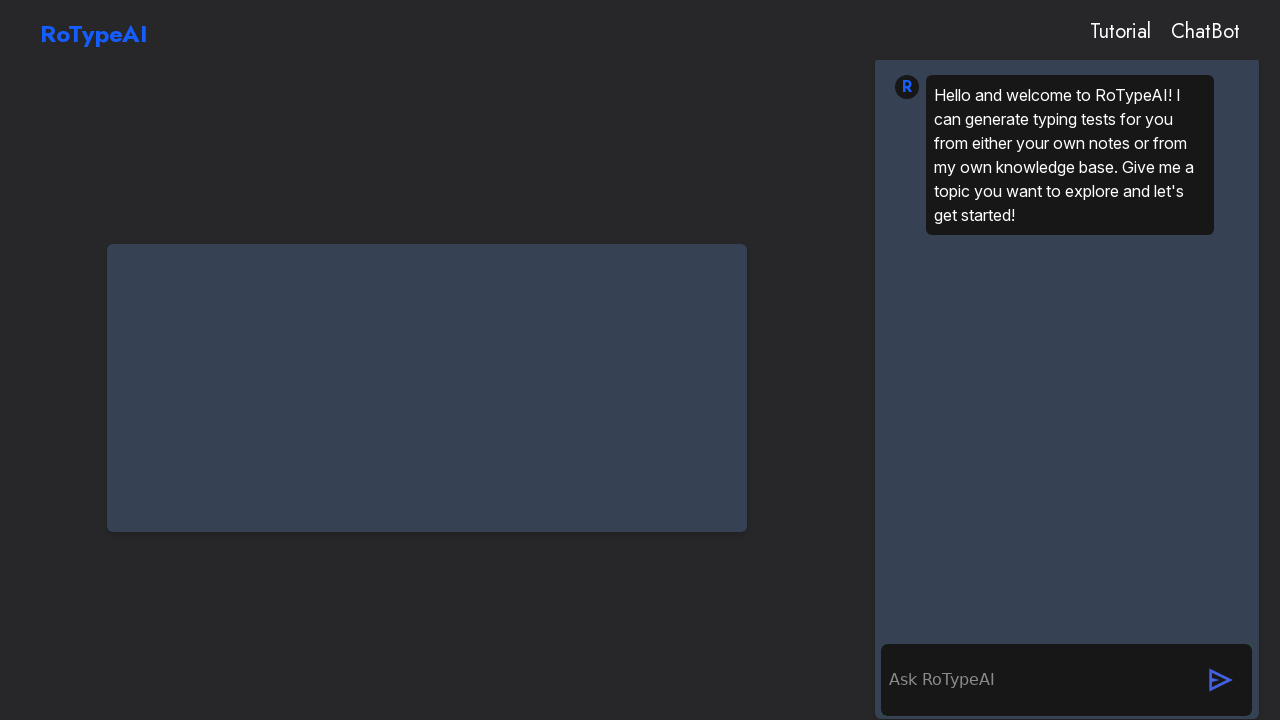

Input form element found and ready
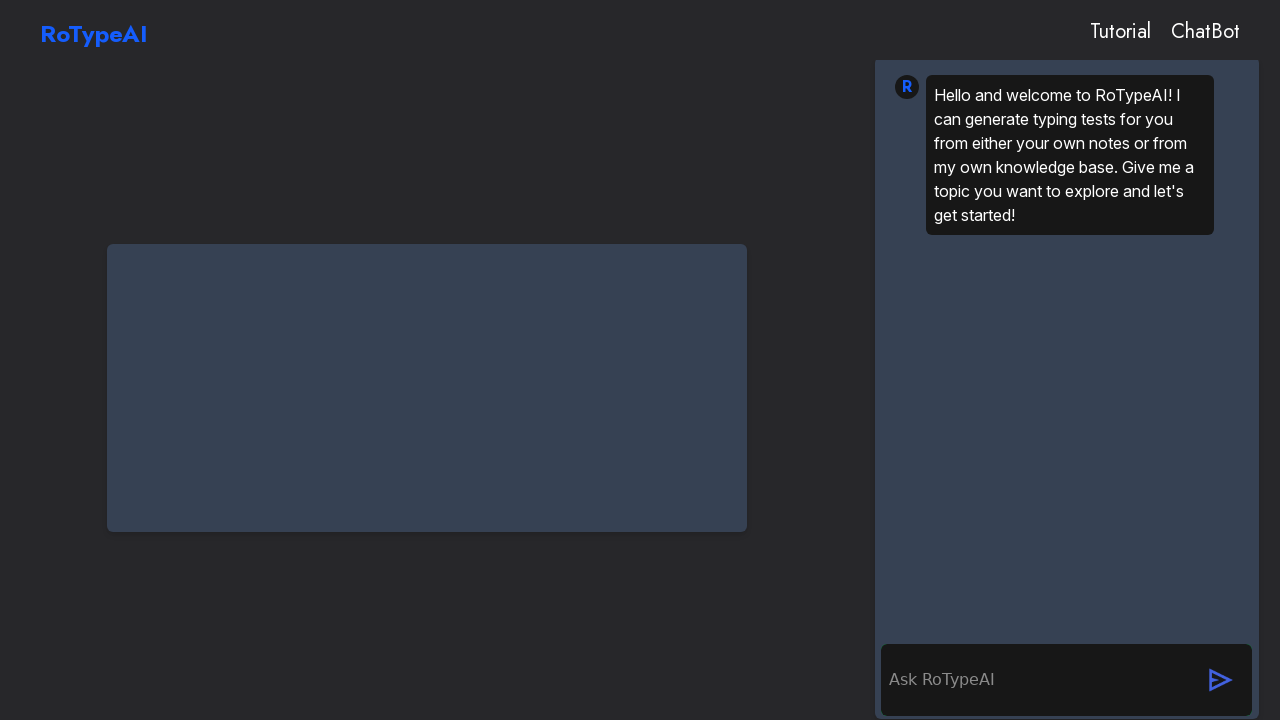

Input field element found and ready
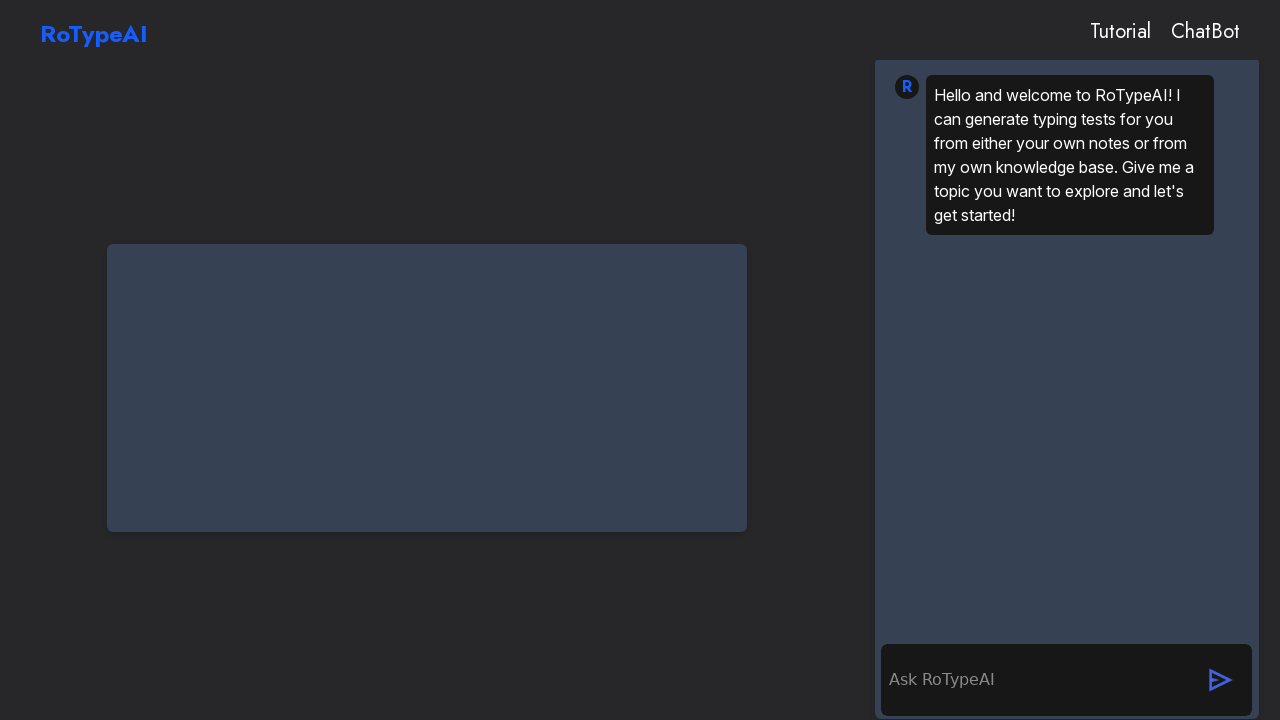

Filled input field with test message: 'devtest the quick brown fox jumps over the lazy dog'
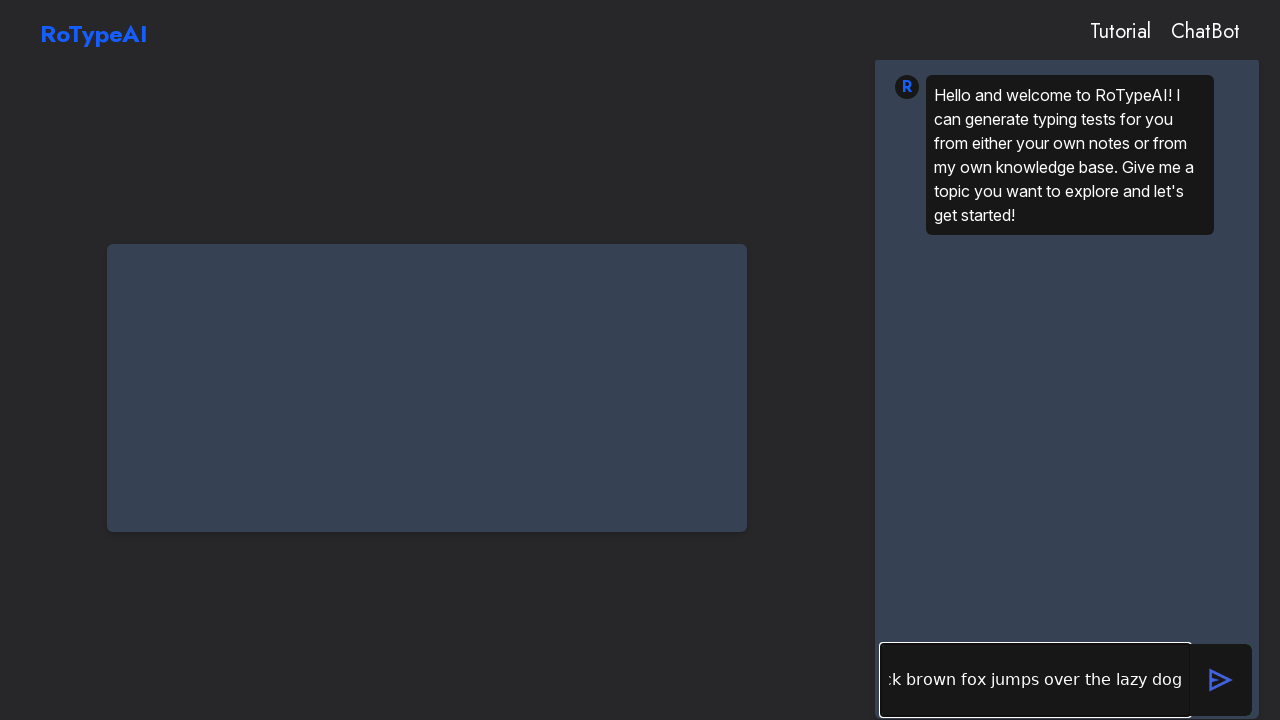

Clicked send button to submit message at (1221, 680) on #send
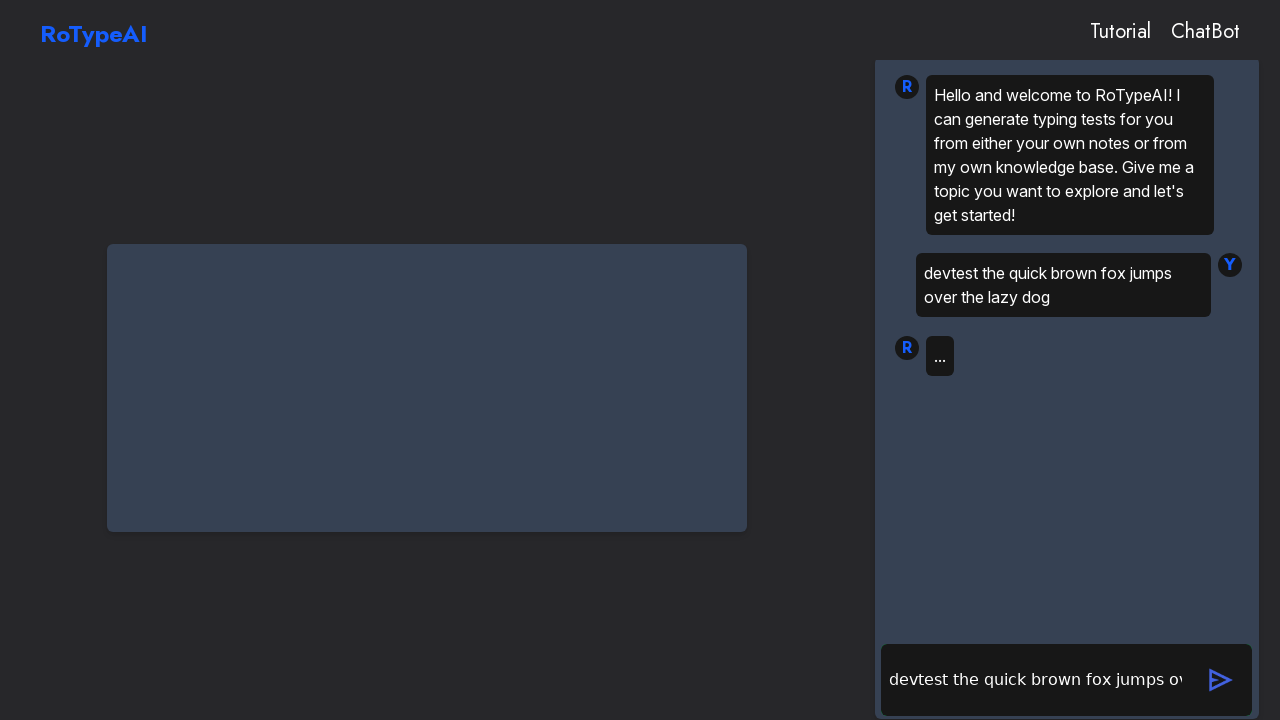

Waited 7 seconds for chatbot response
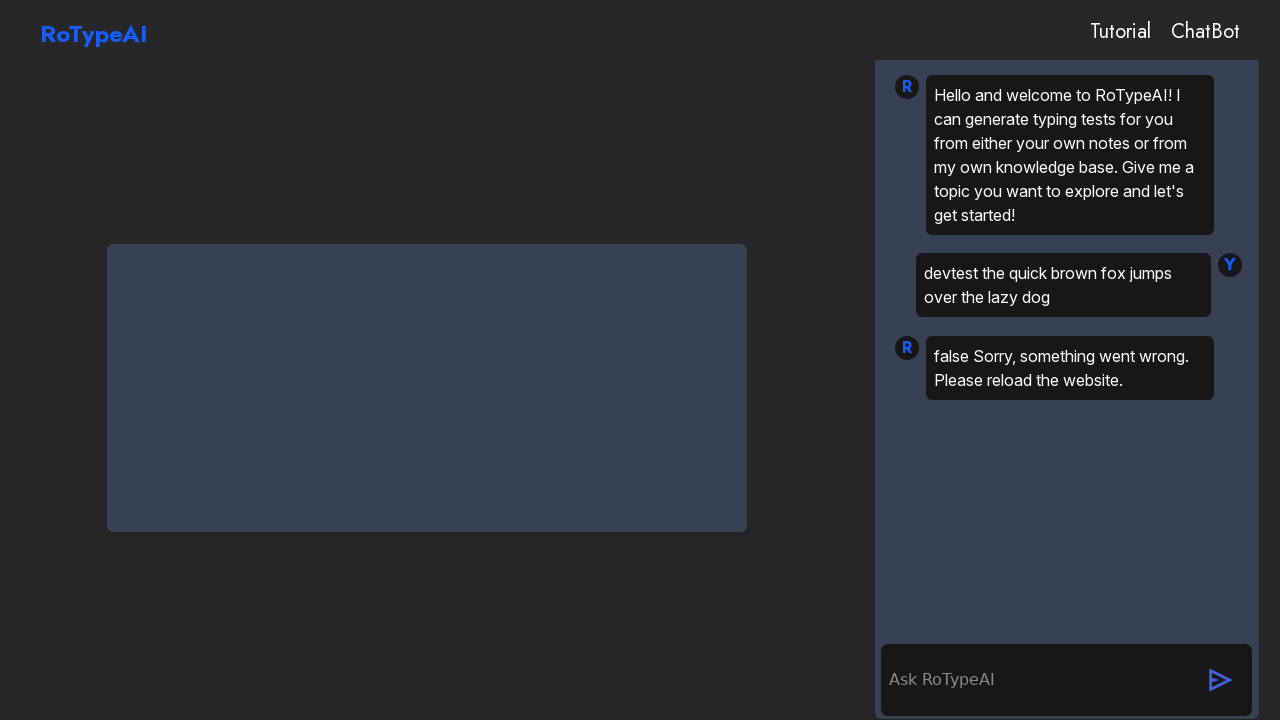

Found 6 message elements in chat
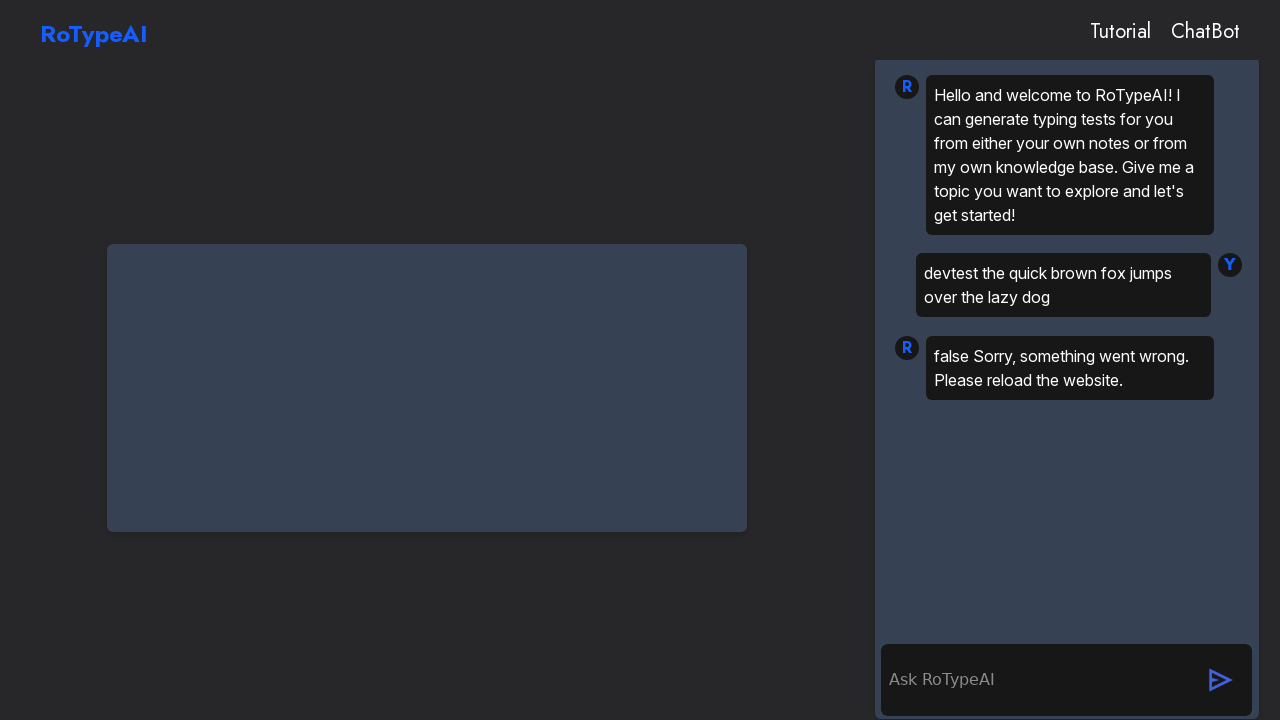

Assertion passed: chatbot response received
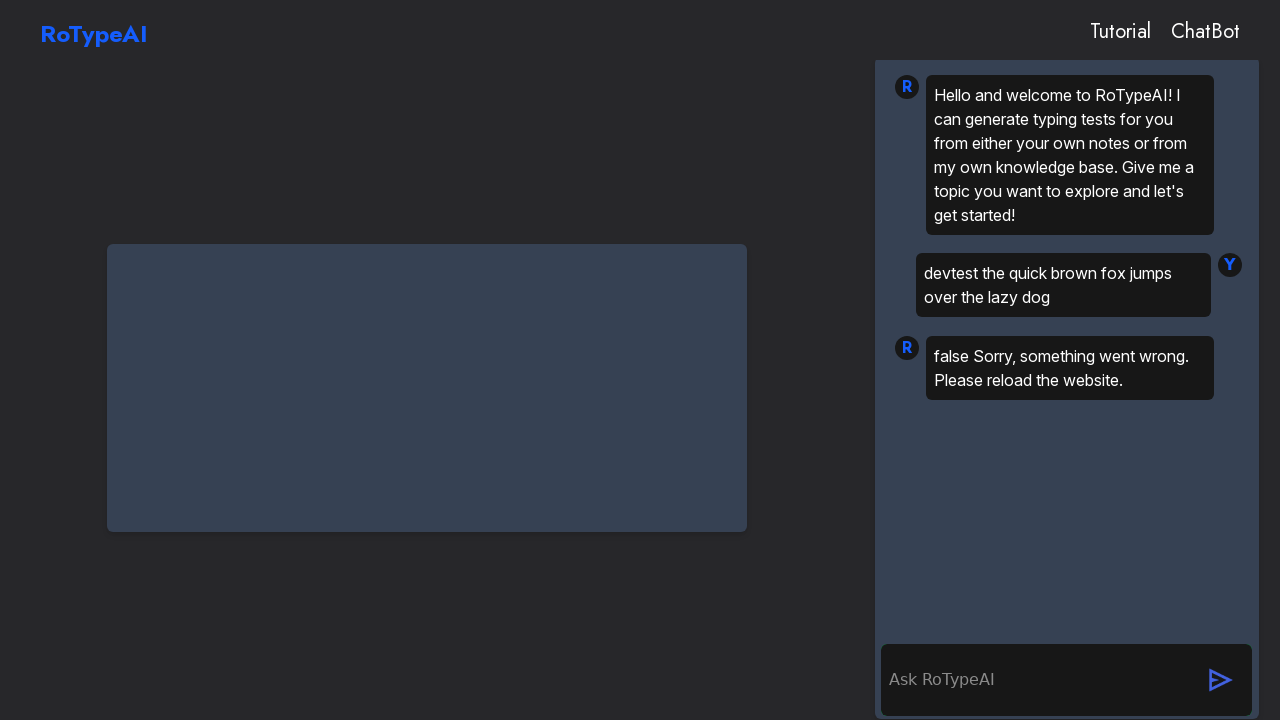

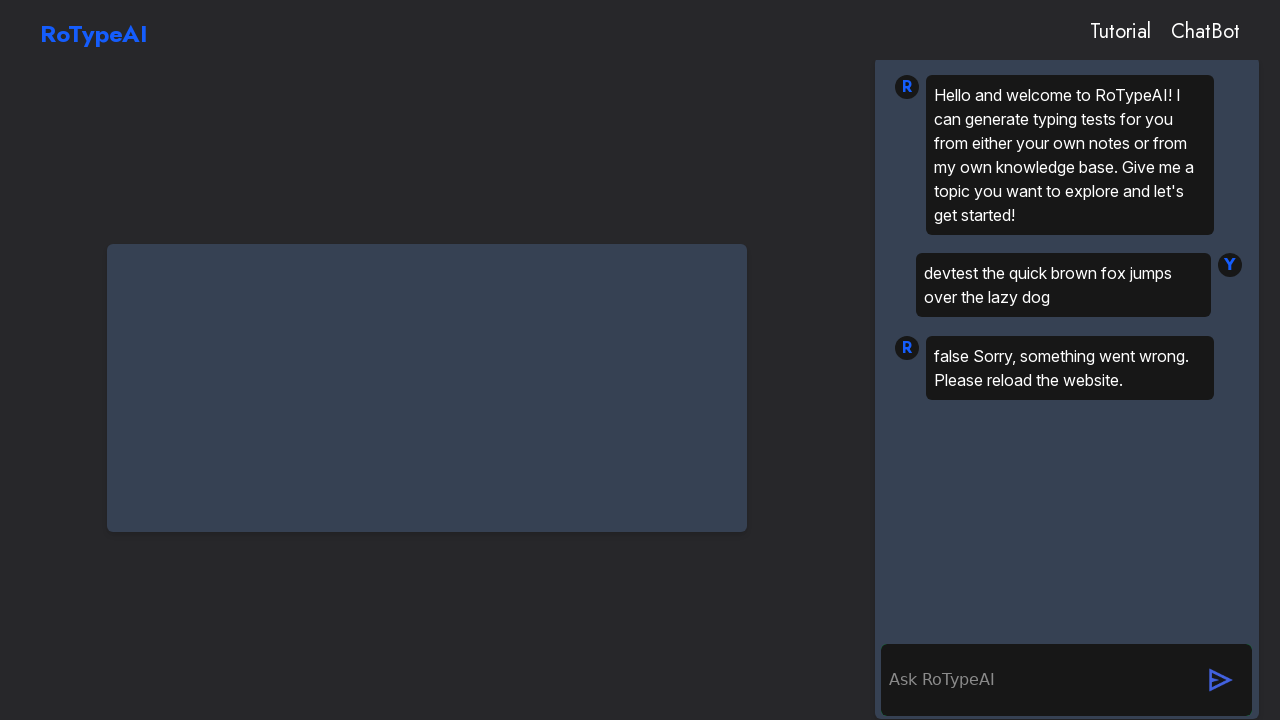